Tests returning a rented cat by entering ID 2 and verifying the listing updates

Starting URL: https://cs1632.appspot.com/

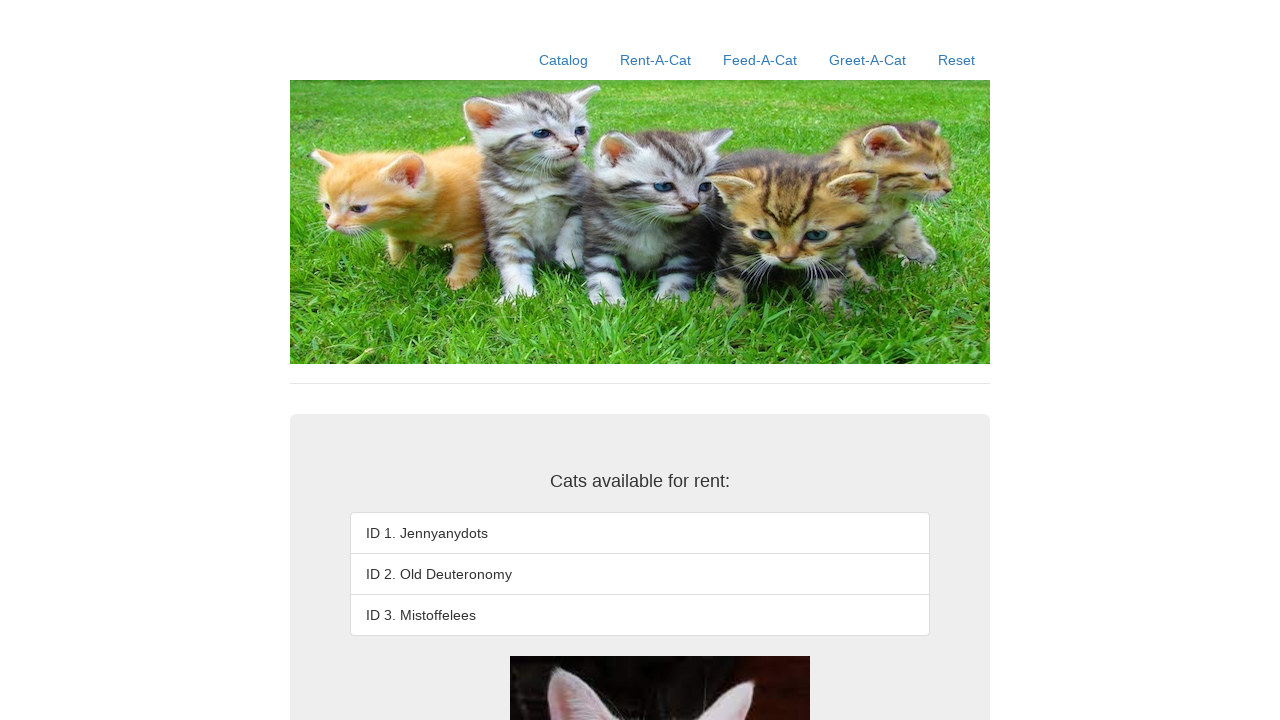

Reset all cat rental cookies to false
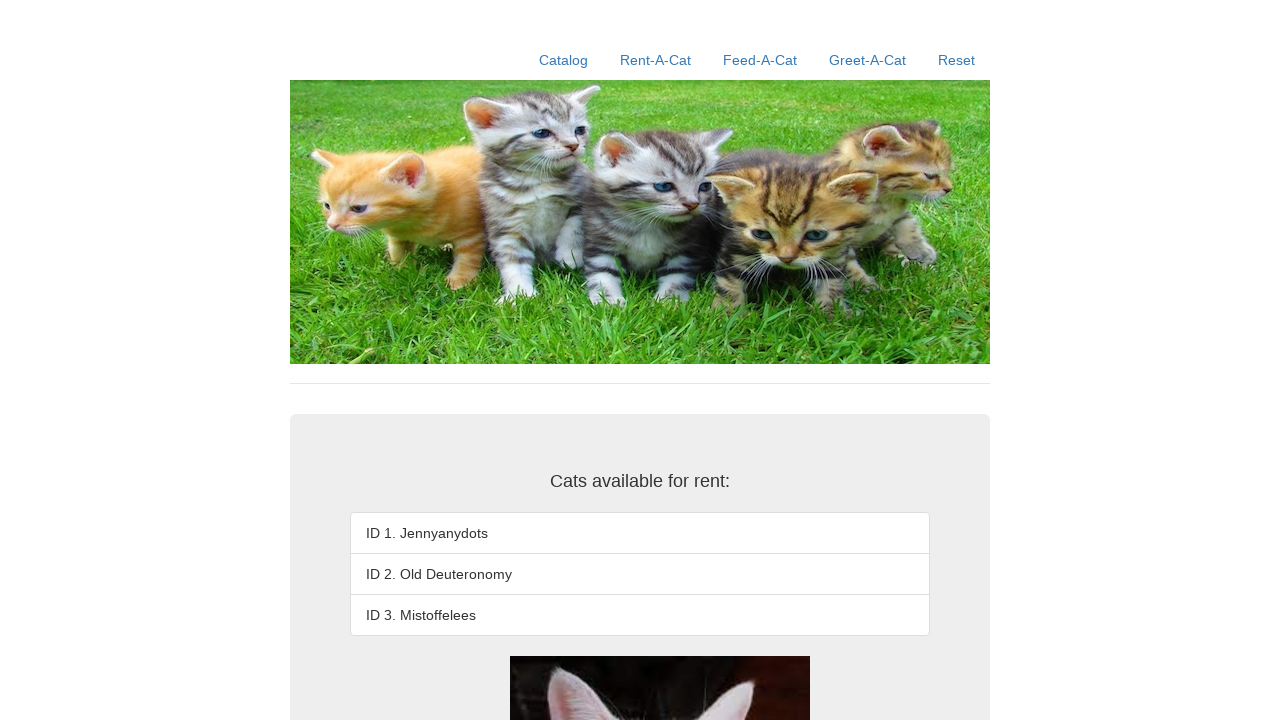

Set cat 2 rental cookie to true
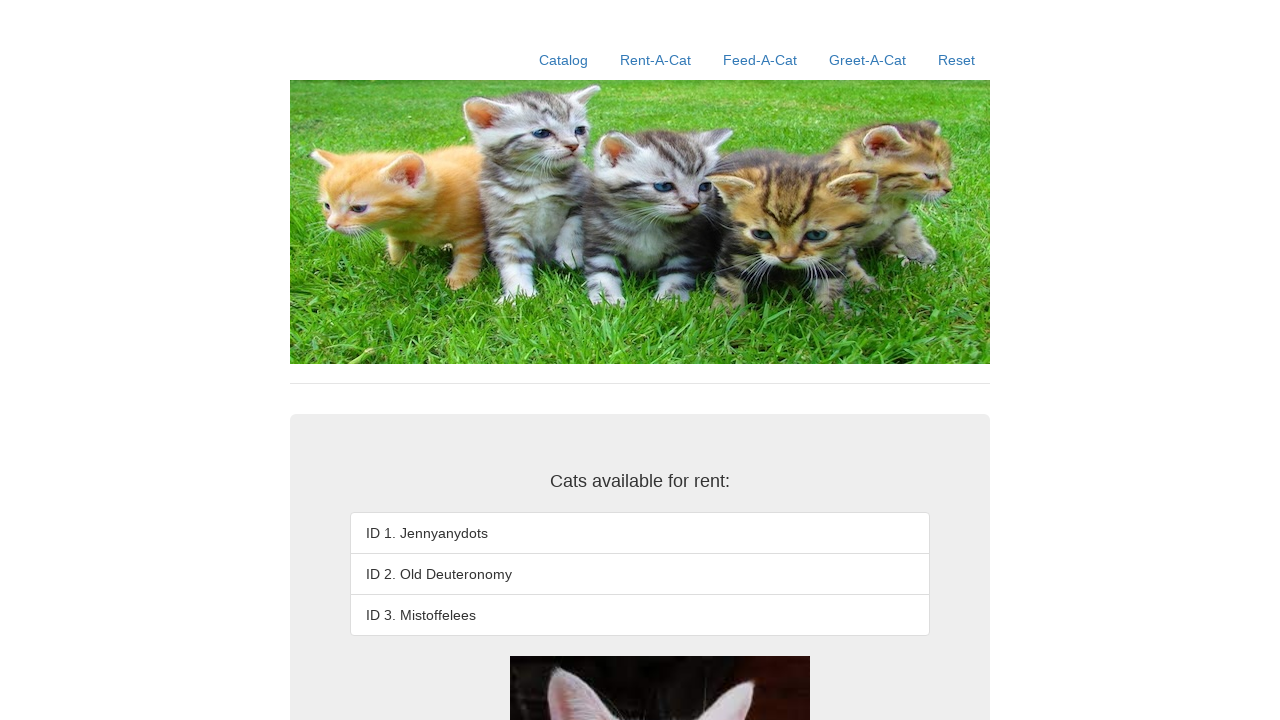

Clicked Rent-a-Cat navigation link at (656, 60) on xpath=//a[contains(@href, '/rent-a-cat')]
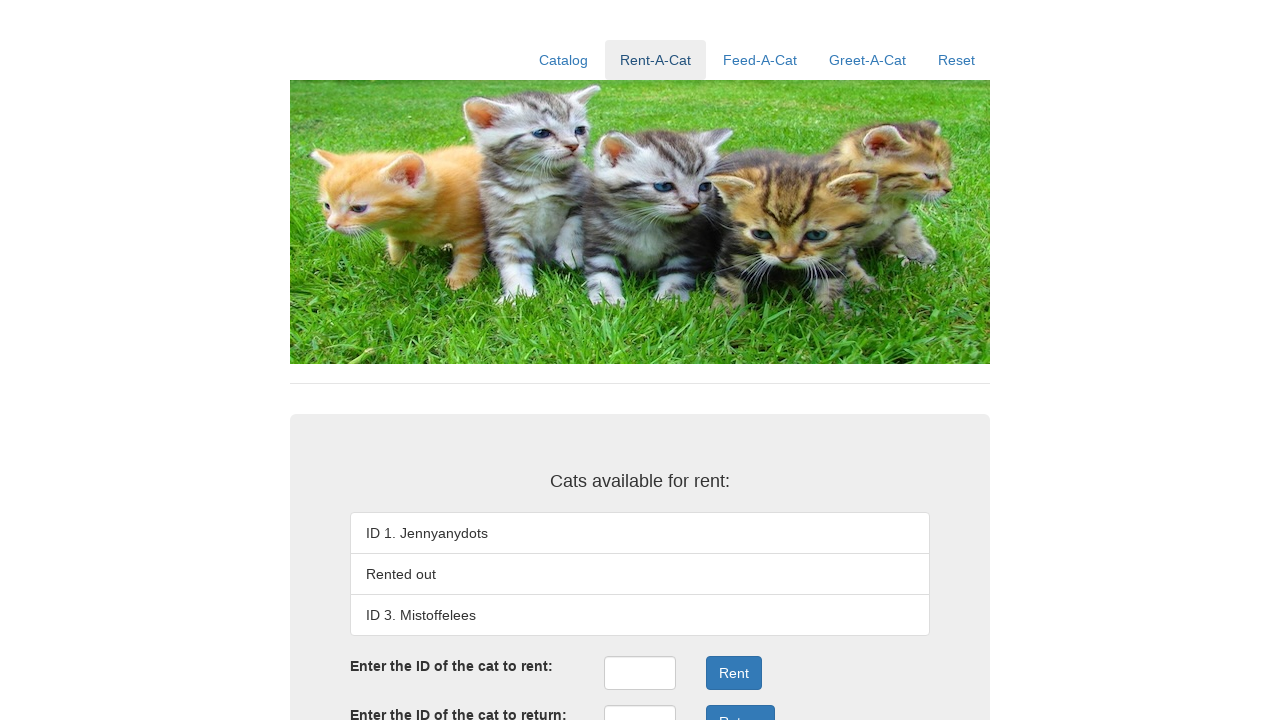

Clicked return ID input field at (640, 703) on xpath=//input[@id='returnID']
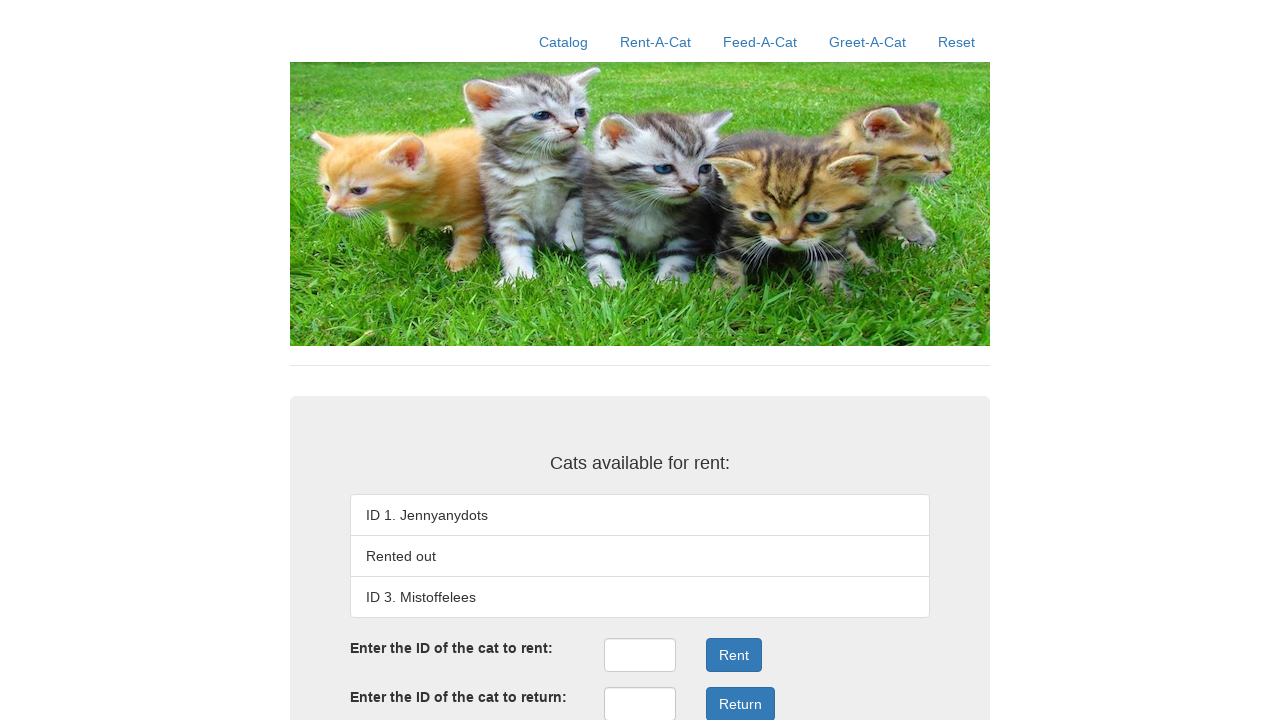

Filled return ID input with '2' on //input[@id='returnID']
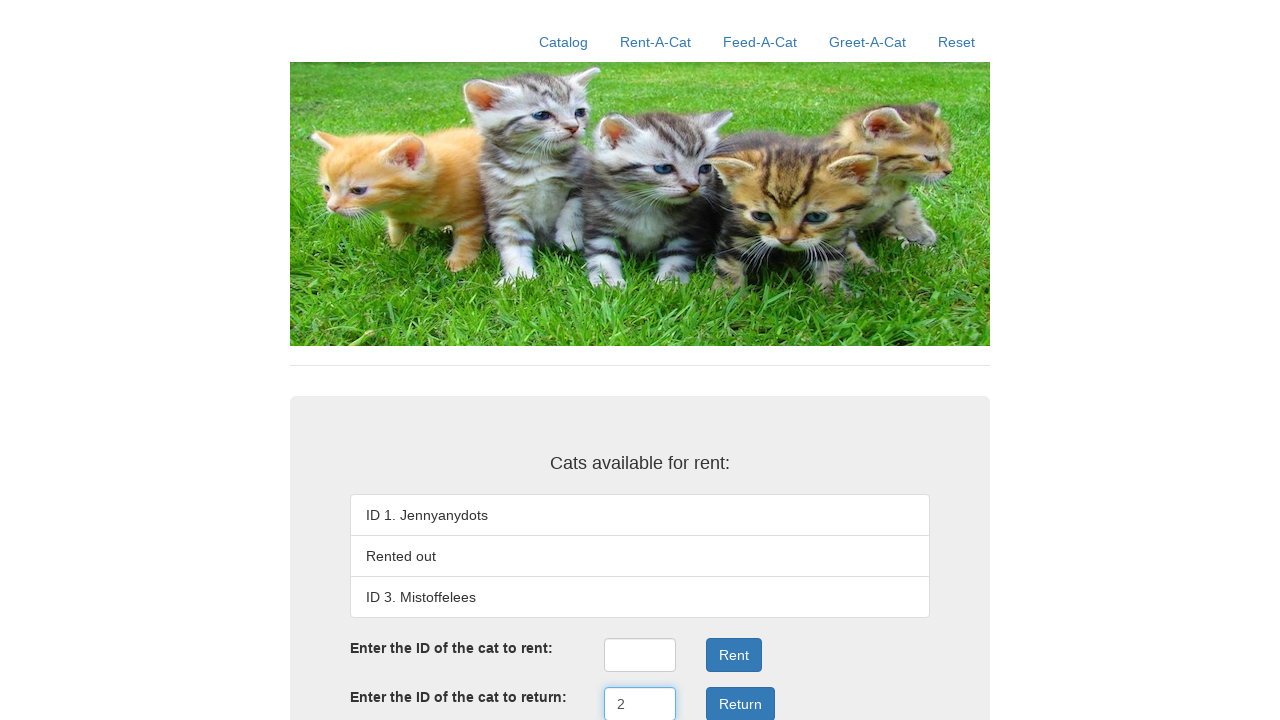

Clicked Return button to submit return request at (740, 703) on xpath=//button[@onclick='returnSubmit()']
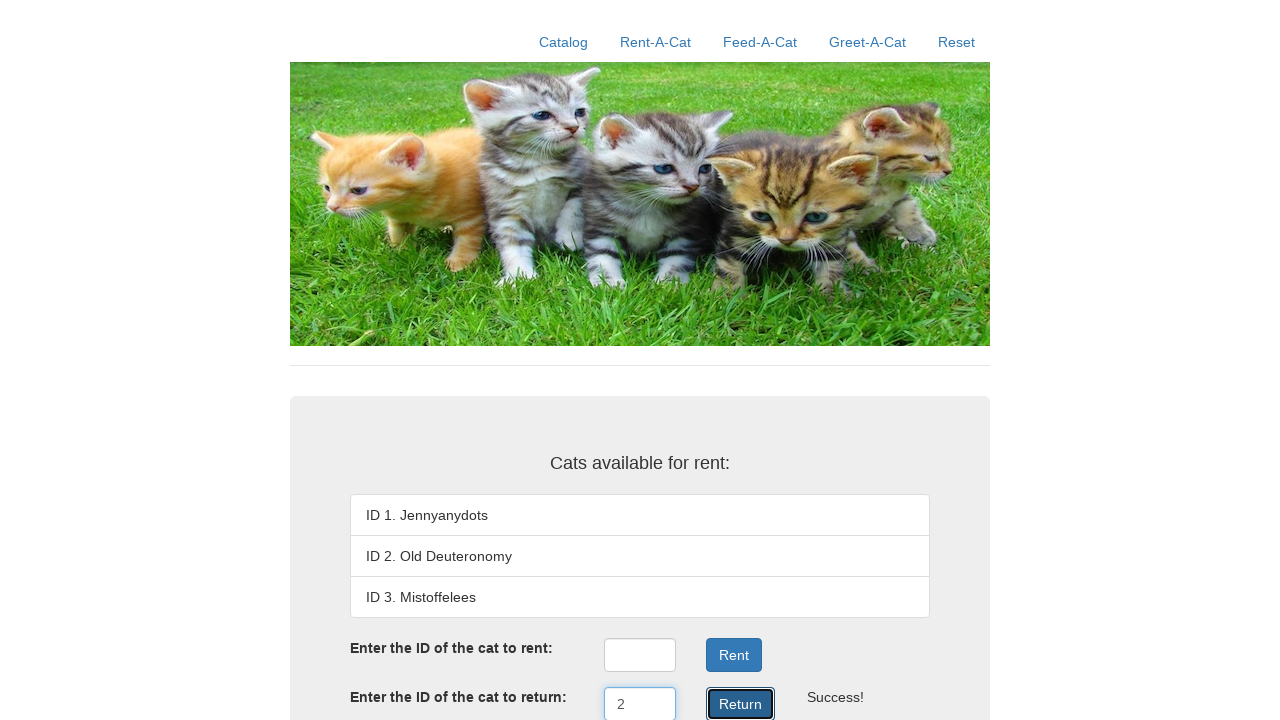

Verified cat 1 (Jennyanydots) is in listing
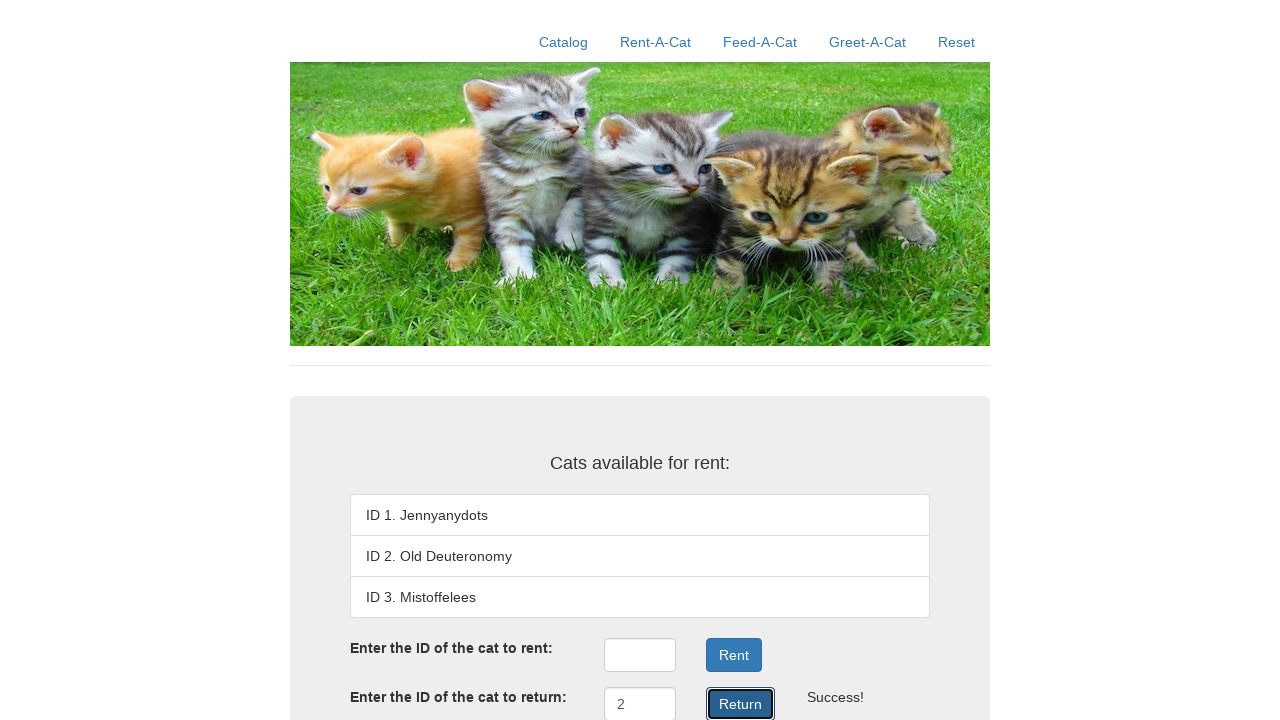

Verified cat 2 (Old Deuteronomy) is in listing
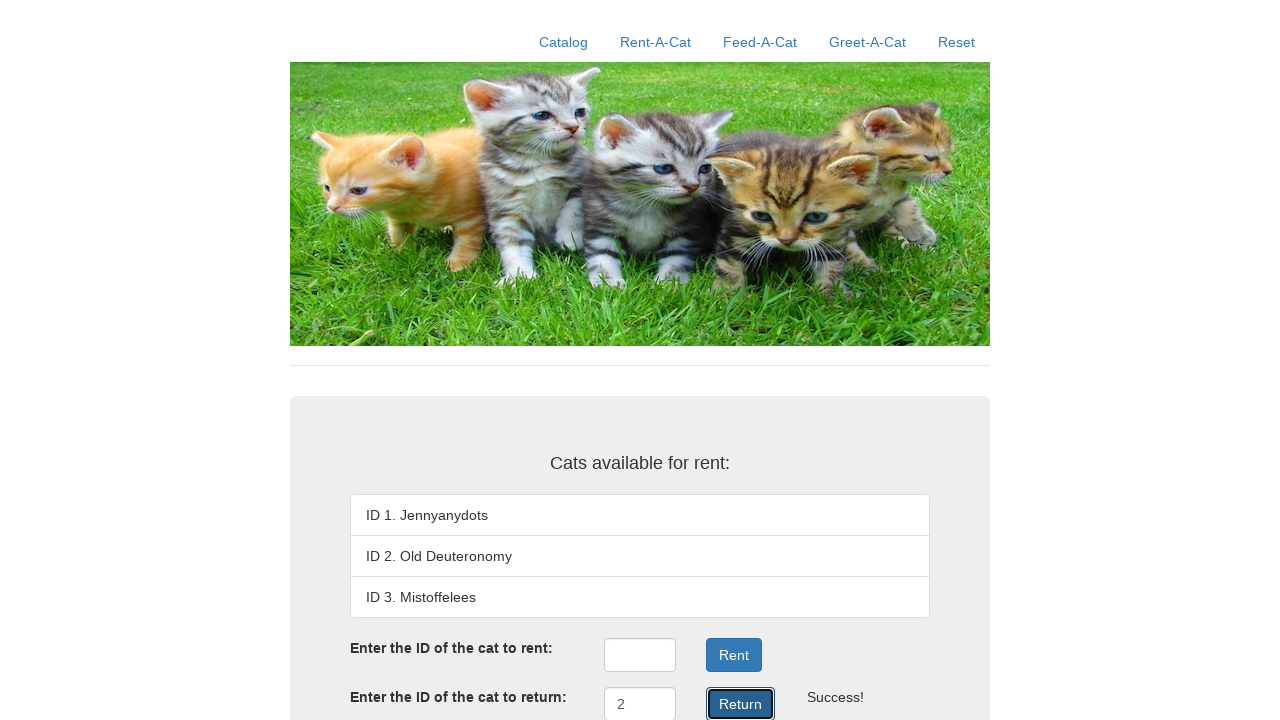

Verified cat 3 (Mistoffelees) is in listing
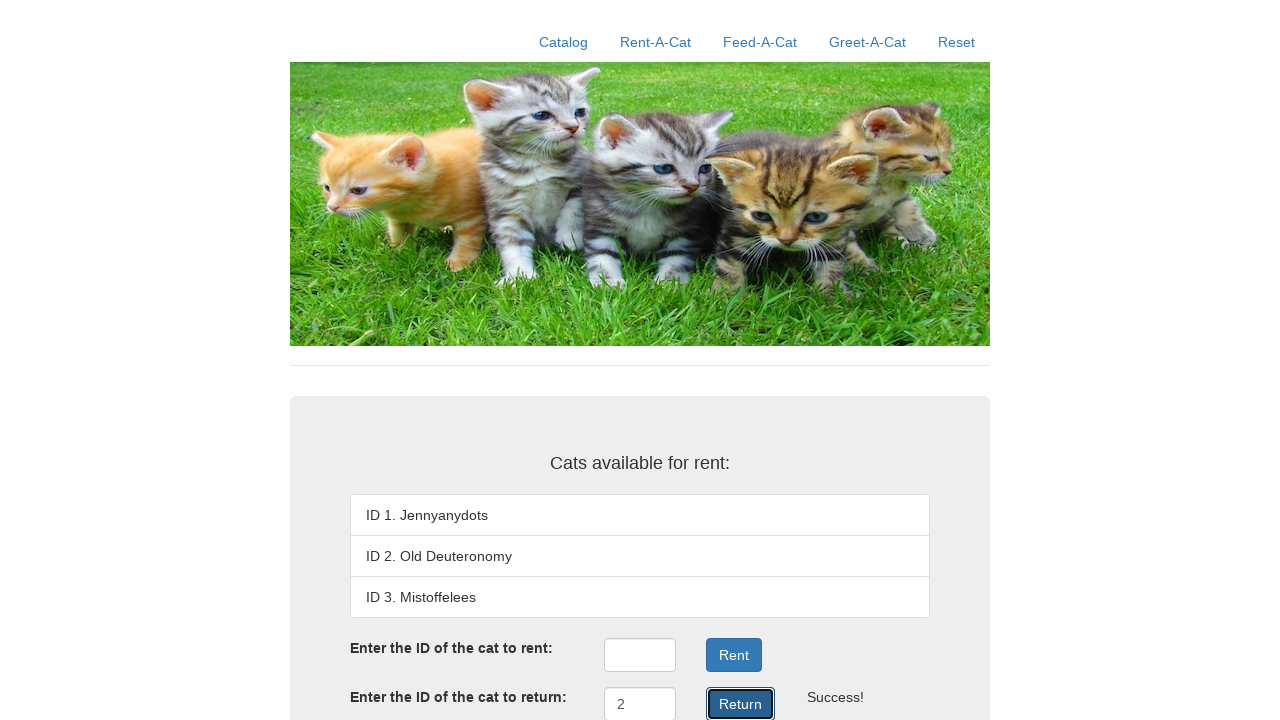

Verified return success message is displayed
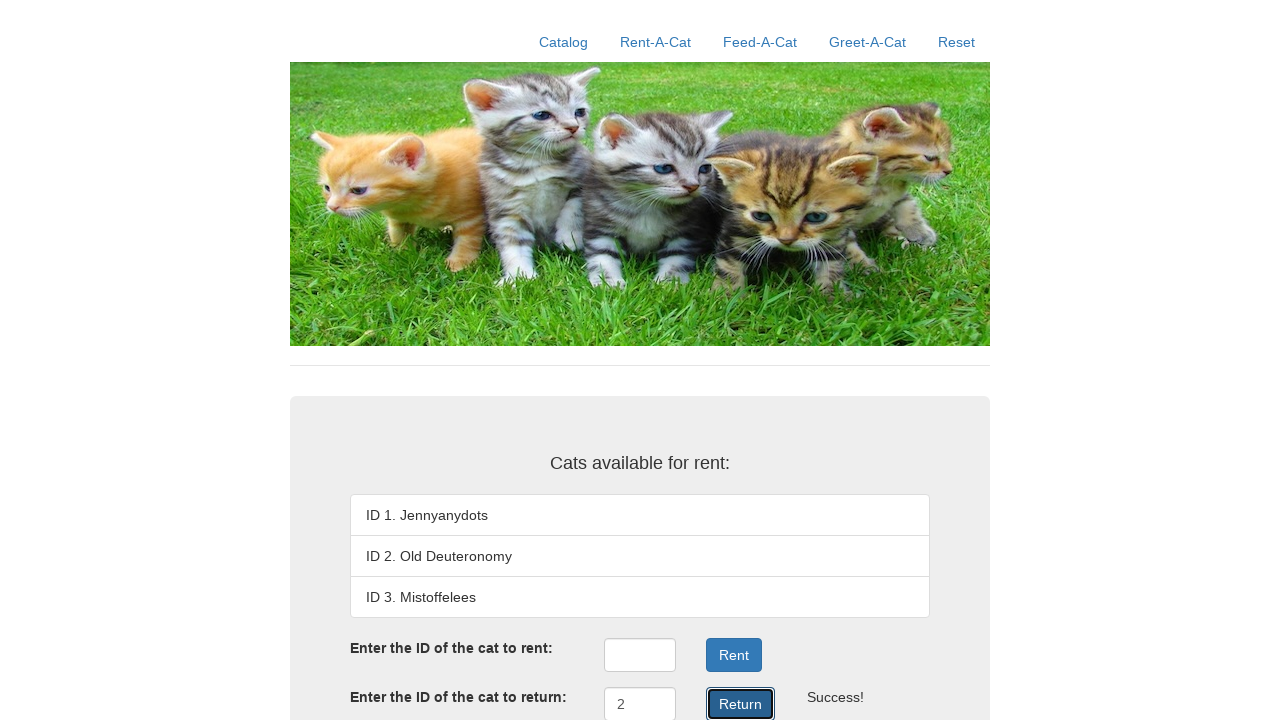

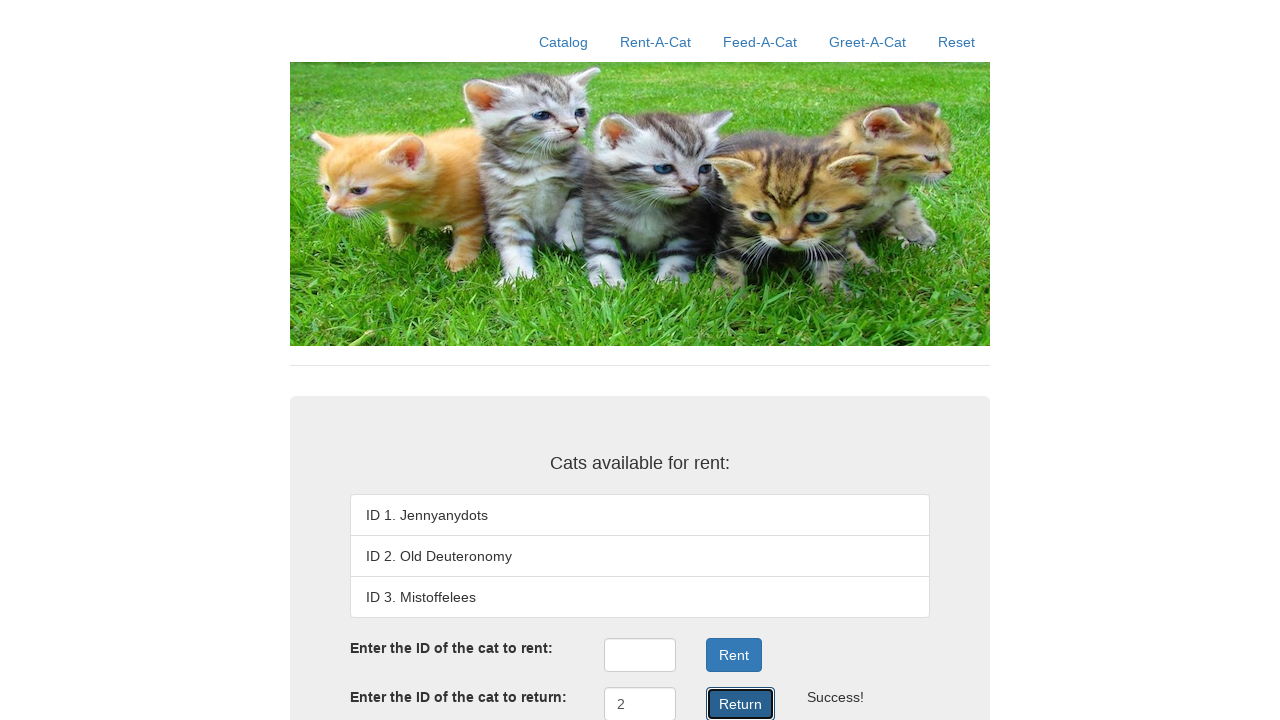